Tests relative locator functionality by finding and clicking a checkbox that is located to the left of a specific text label

Starting URL: https://rahulshettyacademy.com/angularpractice/

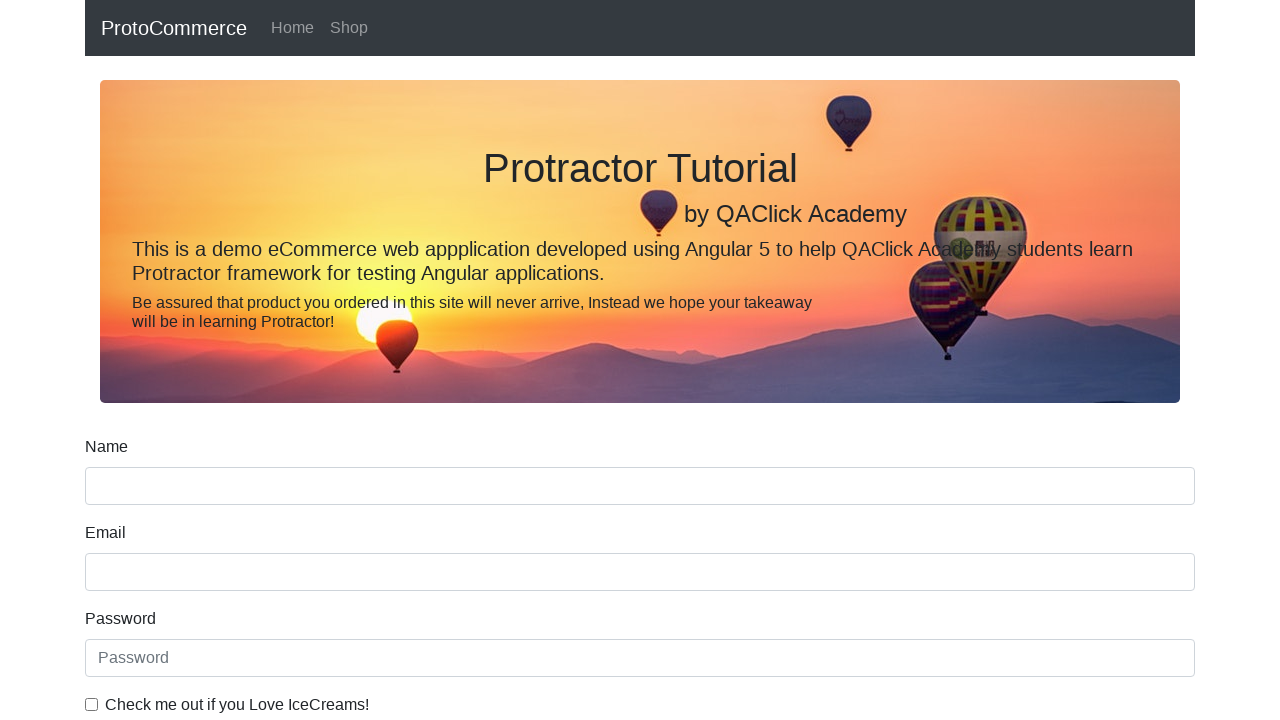

Located the text label 'Check me out if you Love IceCreams!'
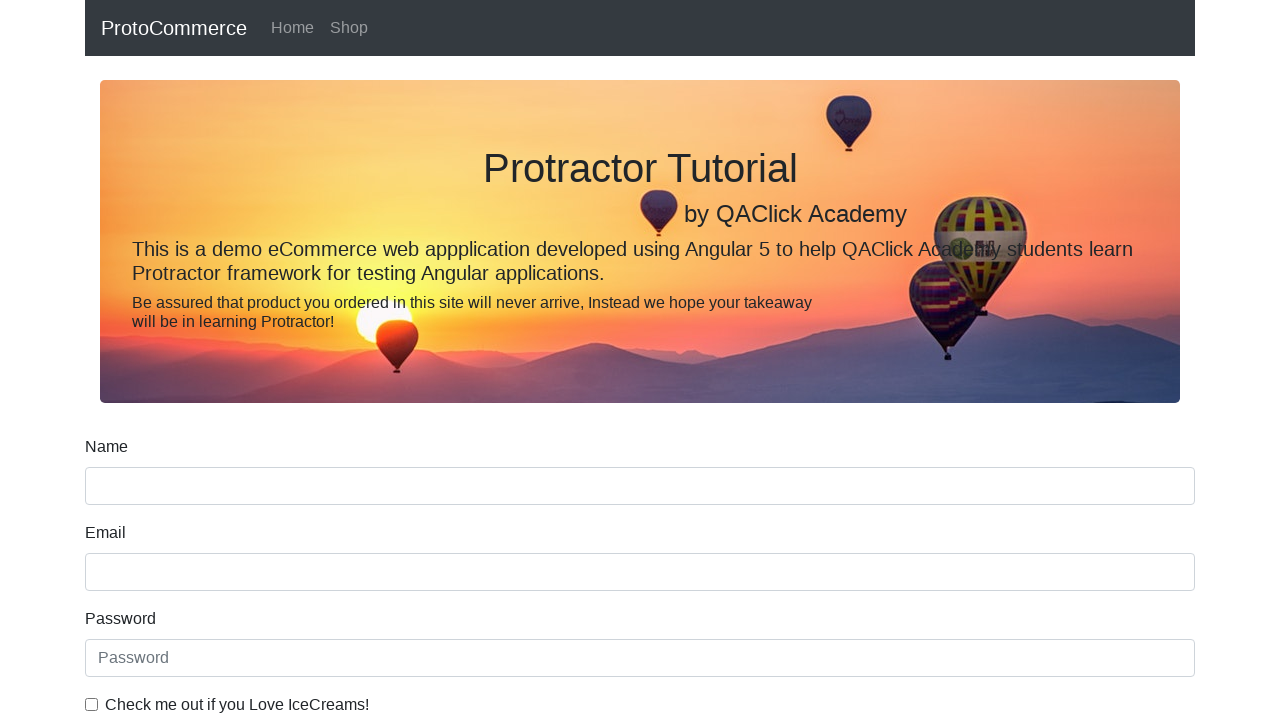

Clicked the checkbox located to the left of the text label at (92, 704) on #exampleCheck1
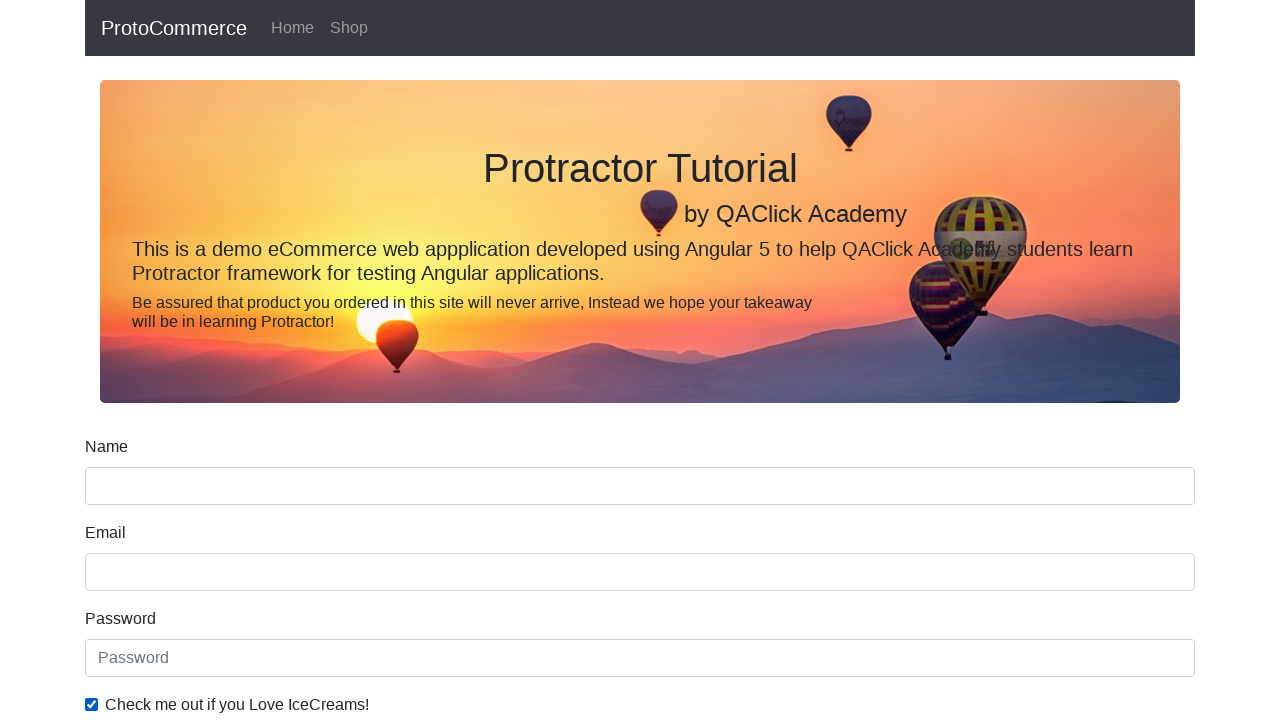

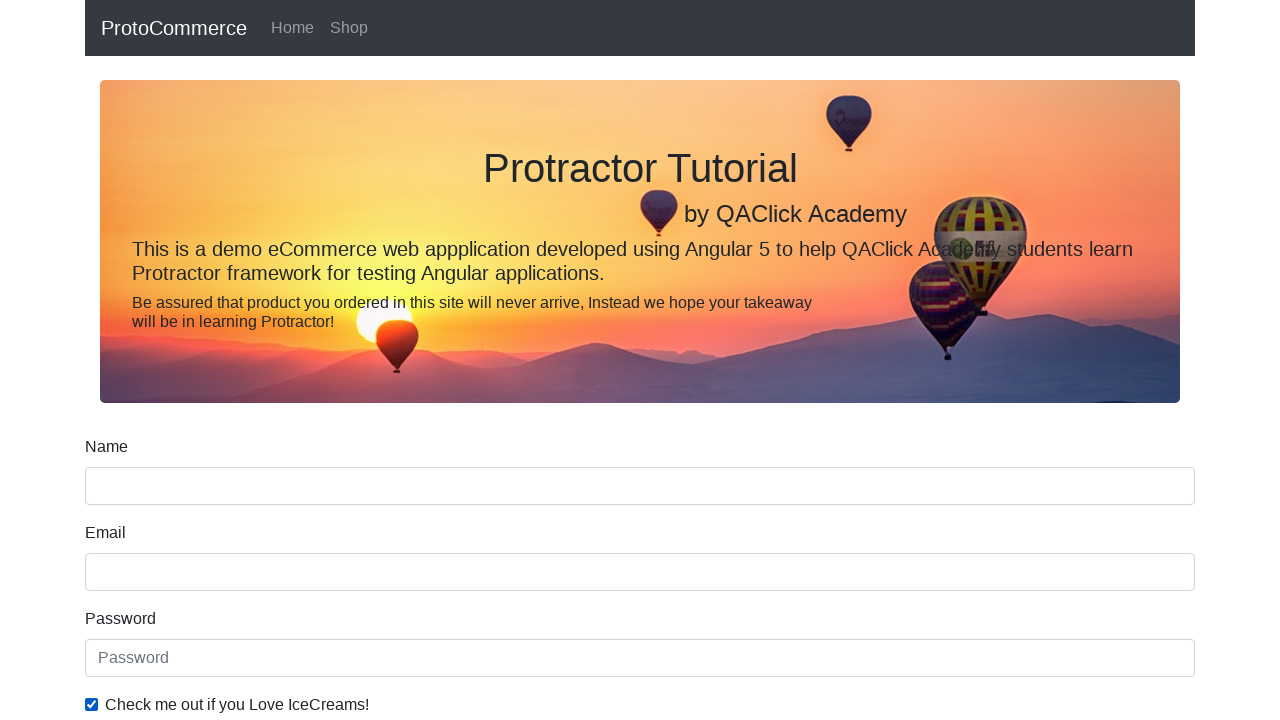